Tests a calculator web application by performing all four basic arithmetic operations (addition, subtraction, multiplication, division) with two numbers and verifying the results.

Starting URL: https://testpages.eviltester.com/styled/calculator

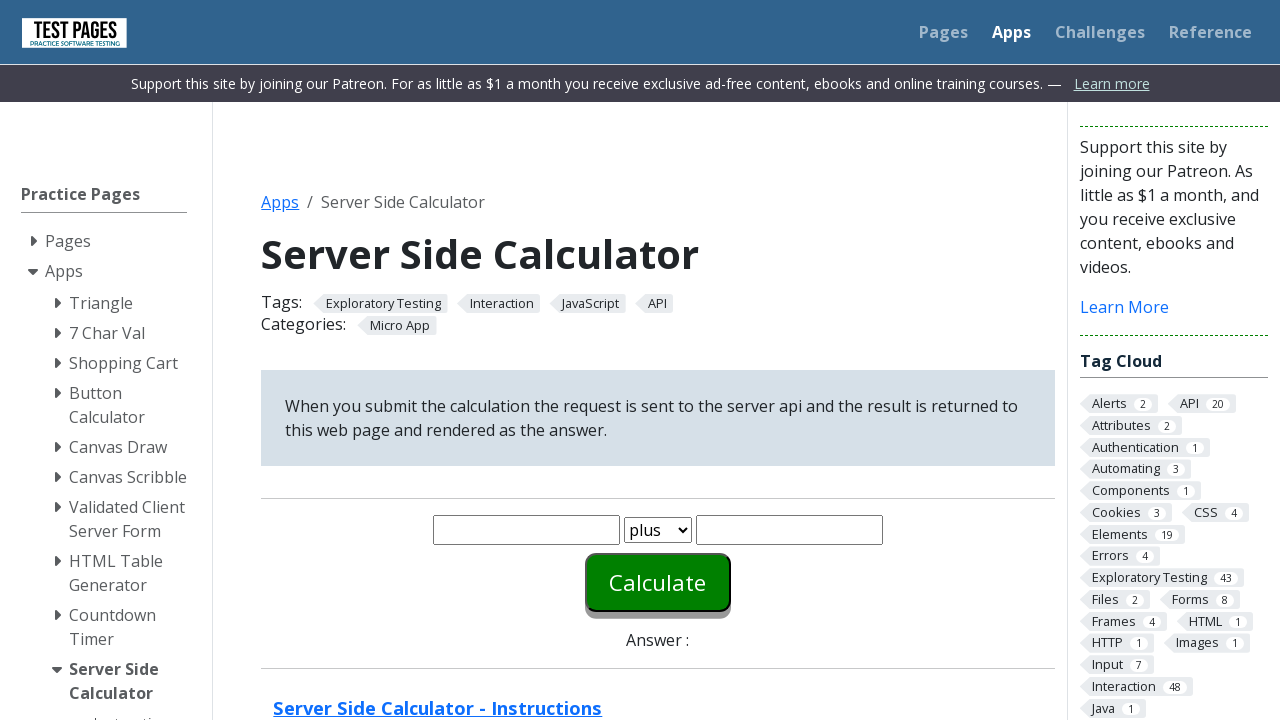

Cleared first number input field on #number1
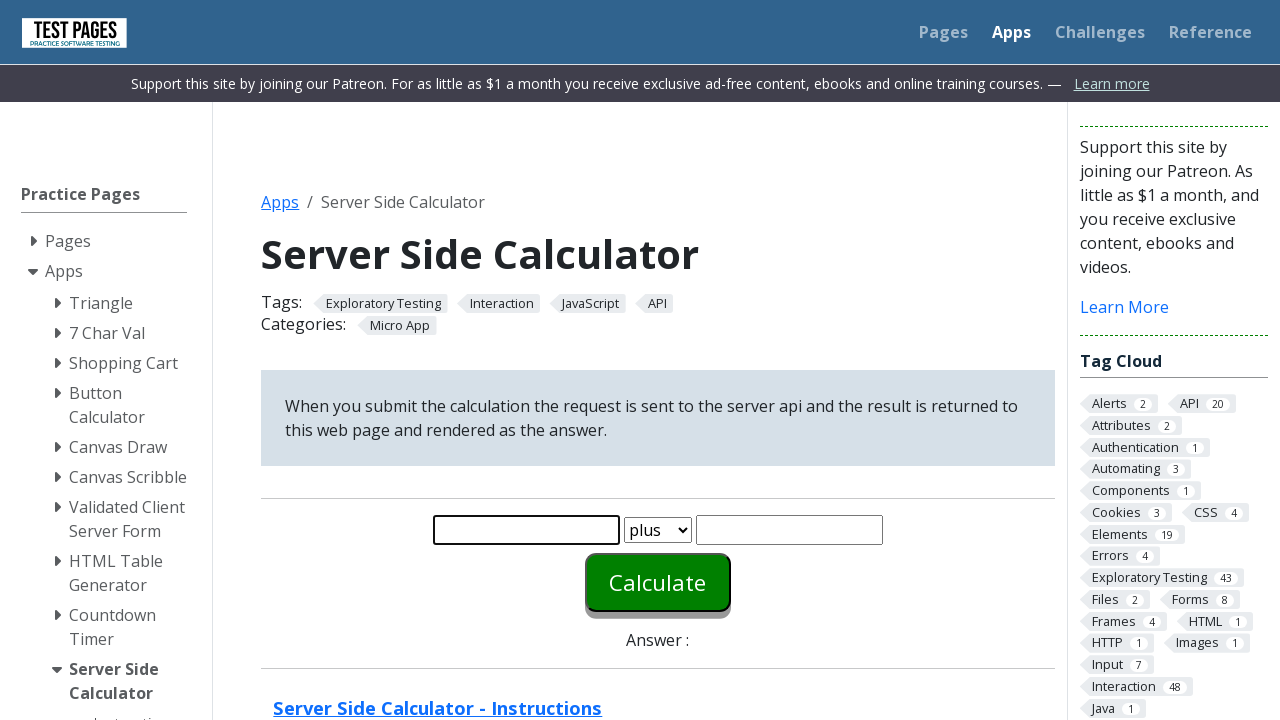

Filled first number input with '20' on #number1
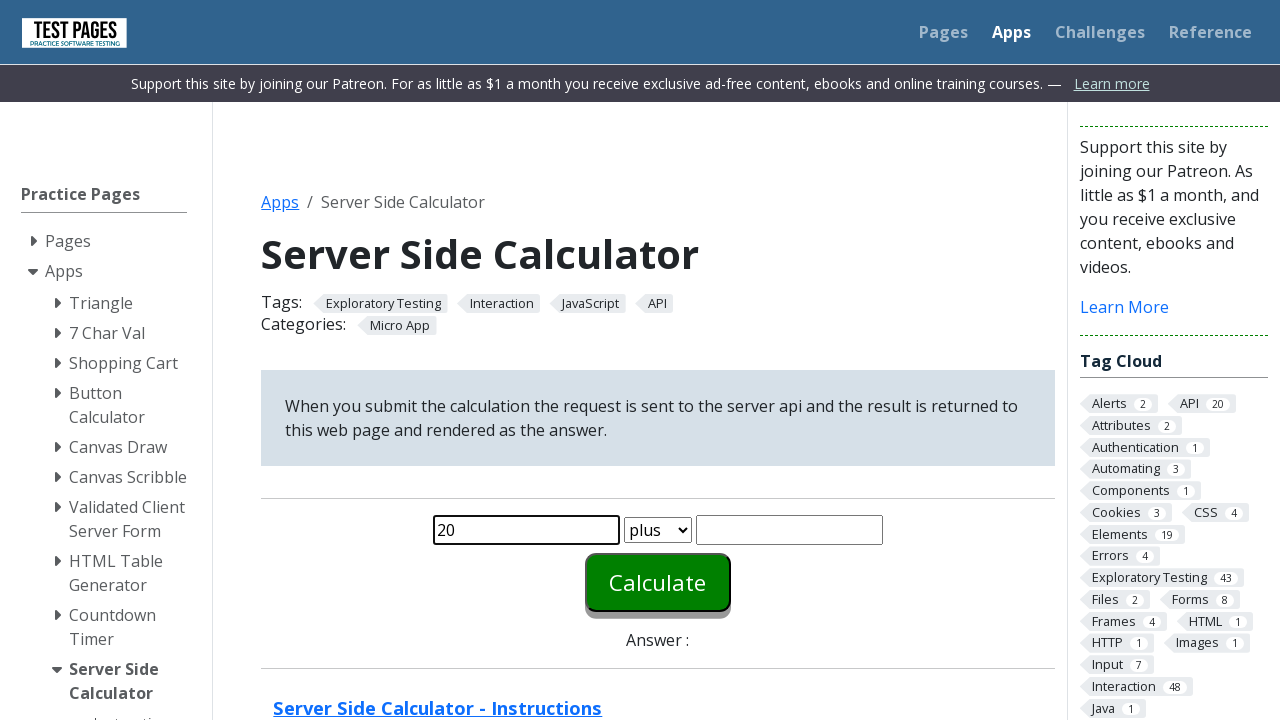

Cleared second number input field on #number2
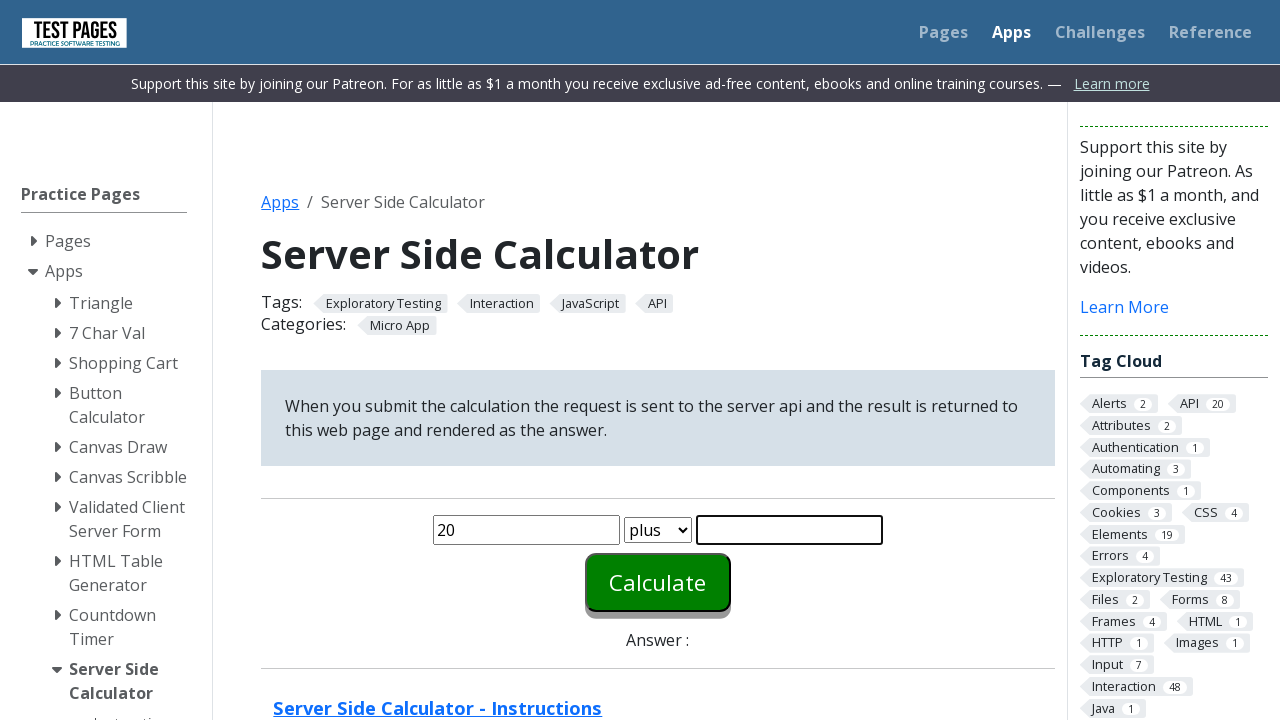

Filled second number input with '5' on #number2
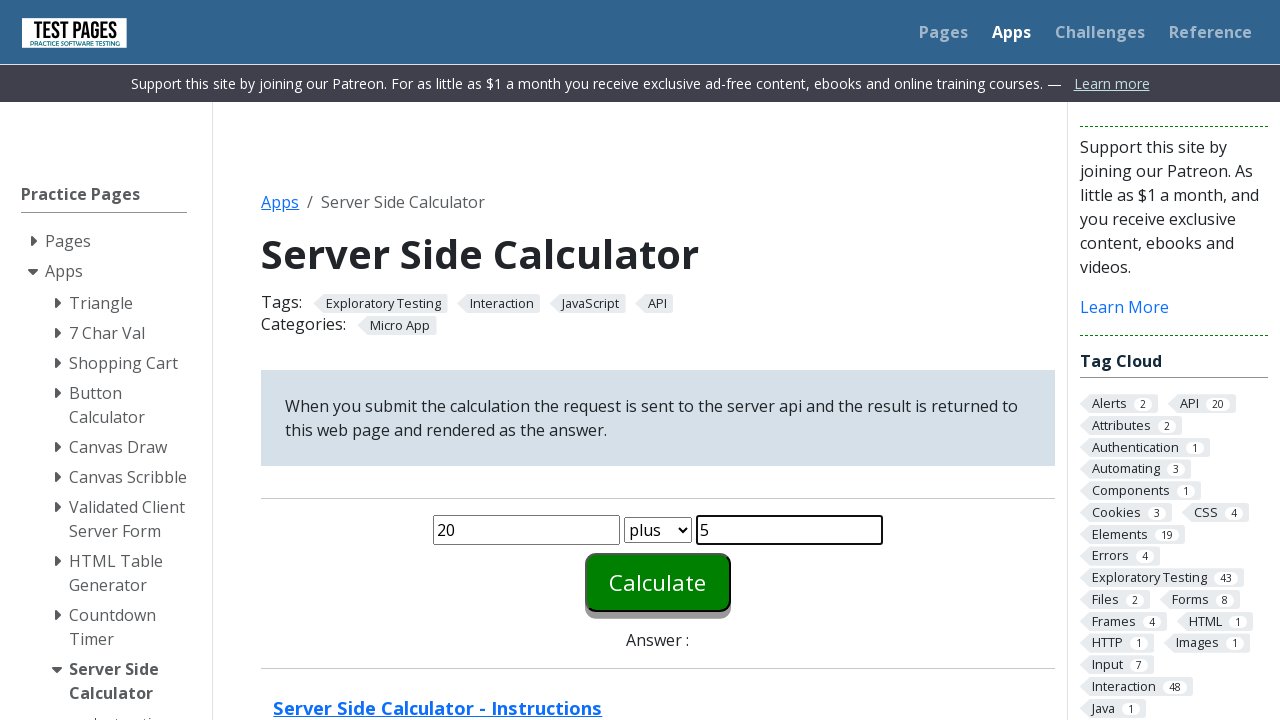

Selected 'plus' operation from dropdown on #function
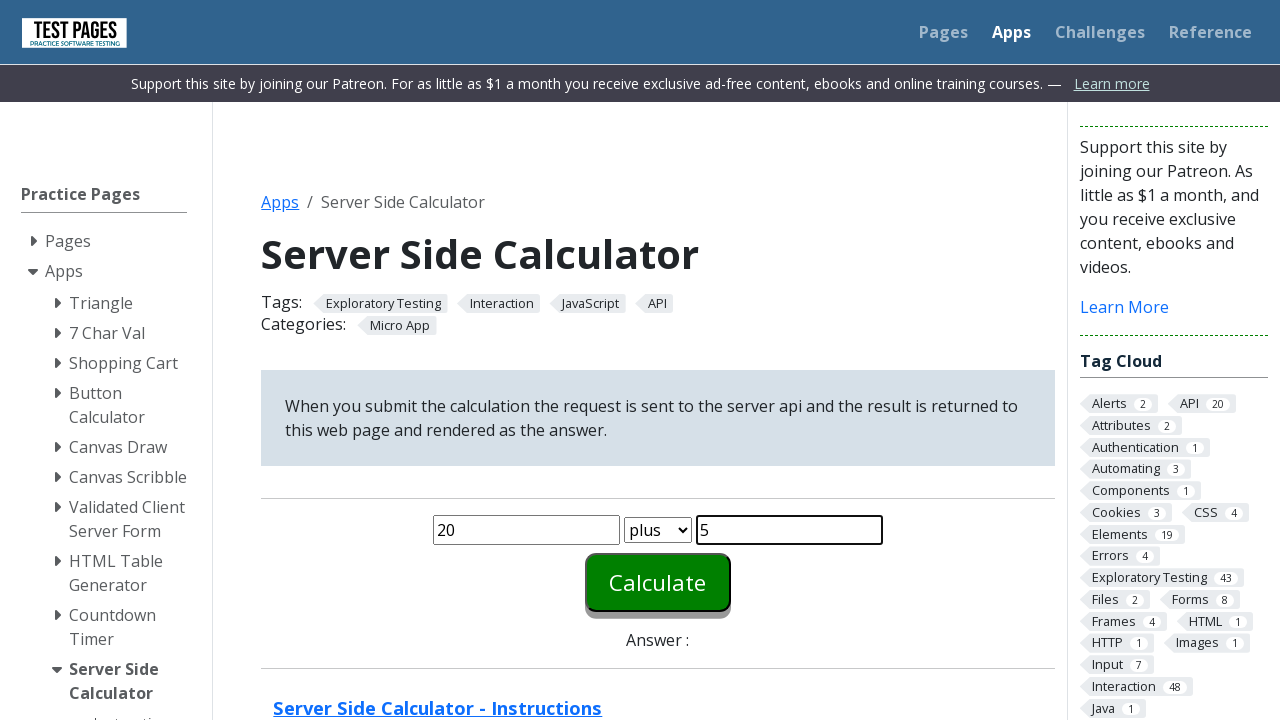

Clicked Calculate button at (658, 582) on #calculate
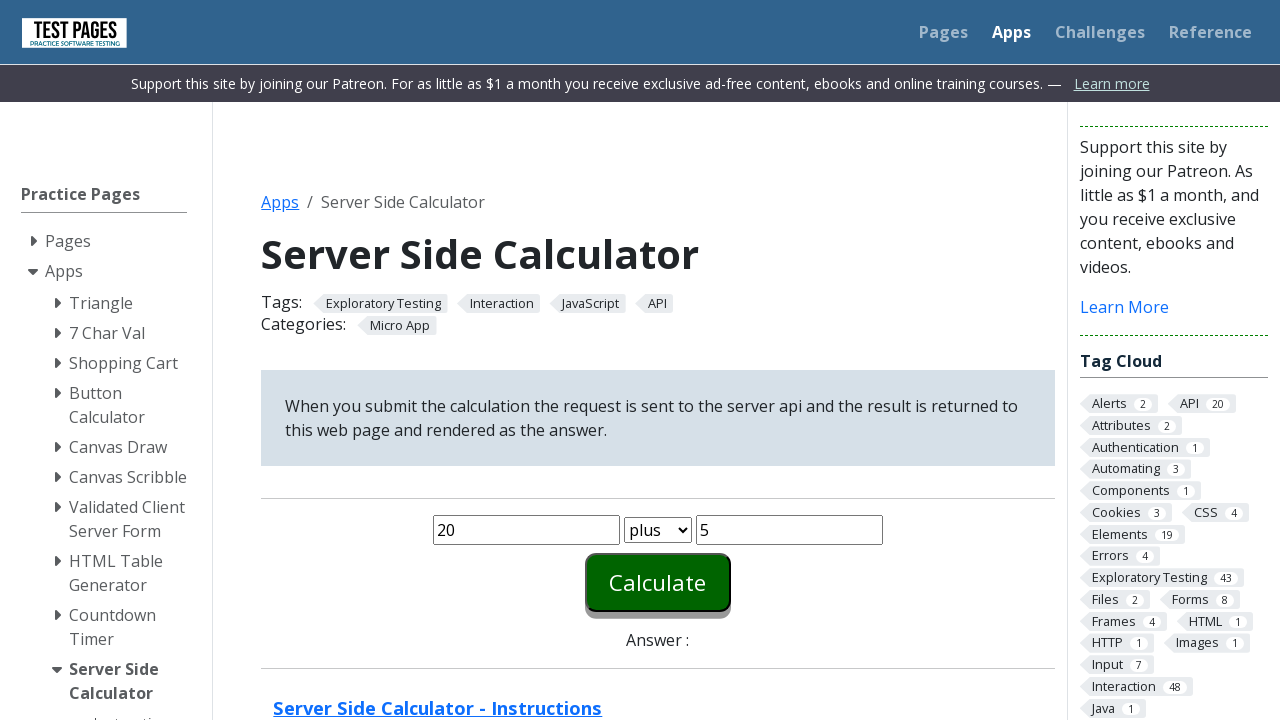

Answer displayed for plus operation
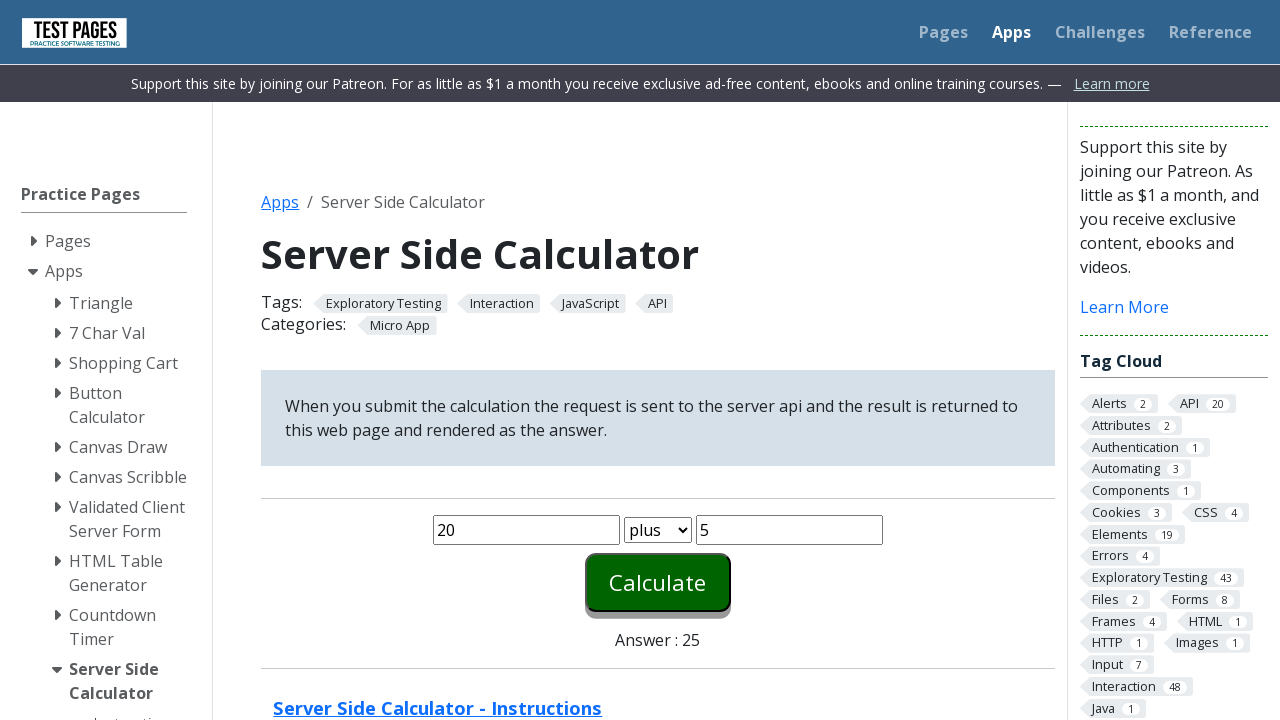

Reloaded page for next operation
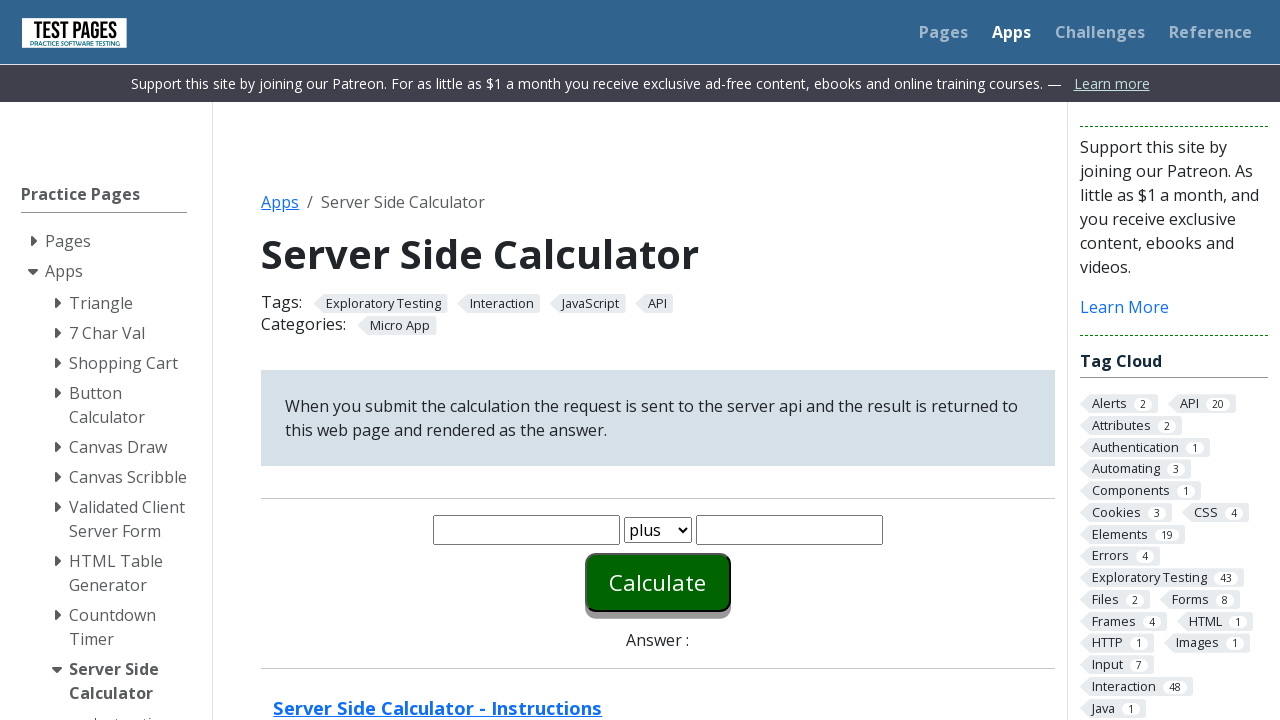

Cleared first number input field on #number1
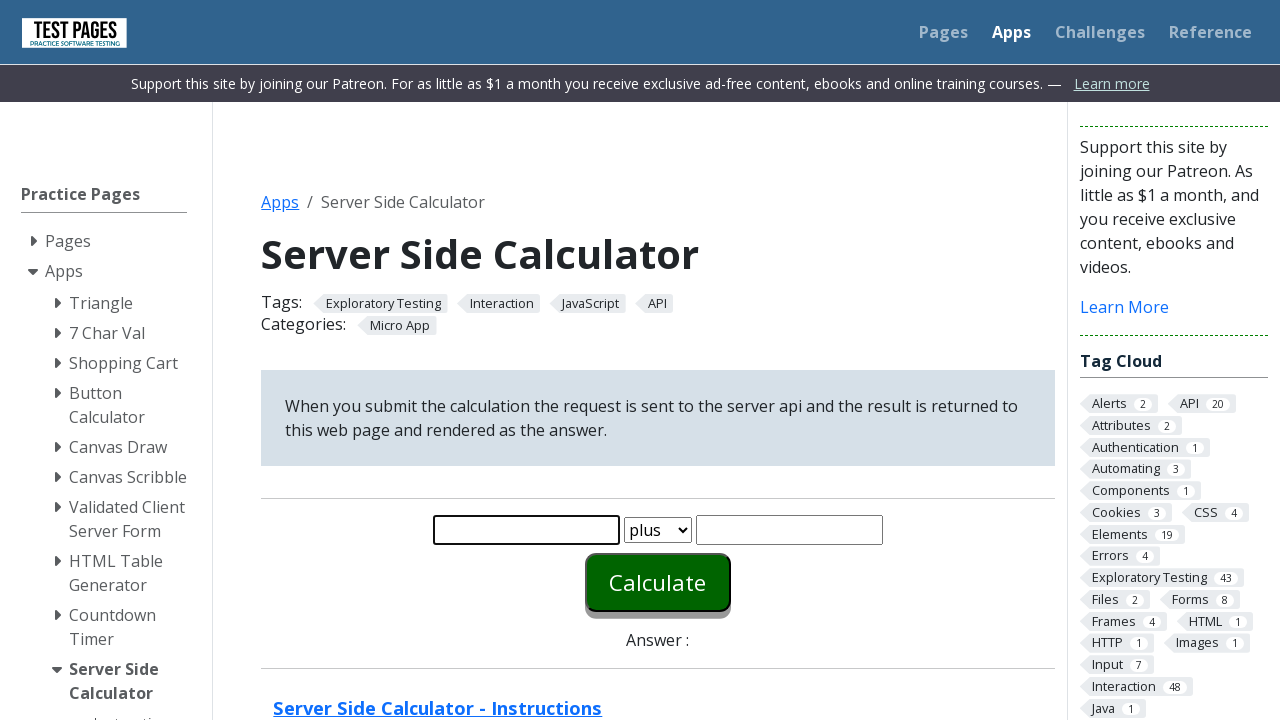

Filled first number input with '20' on #number1
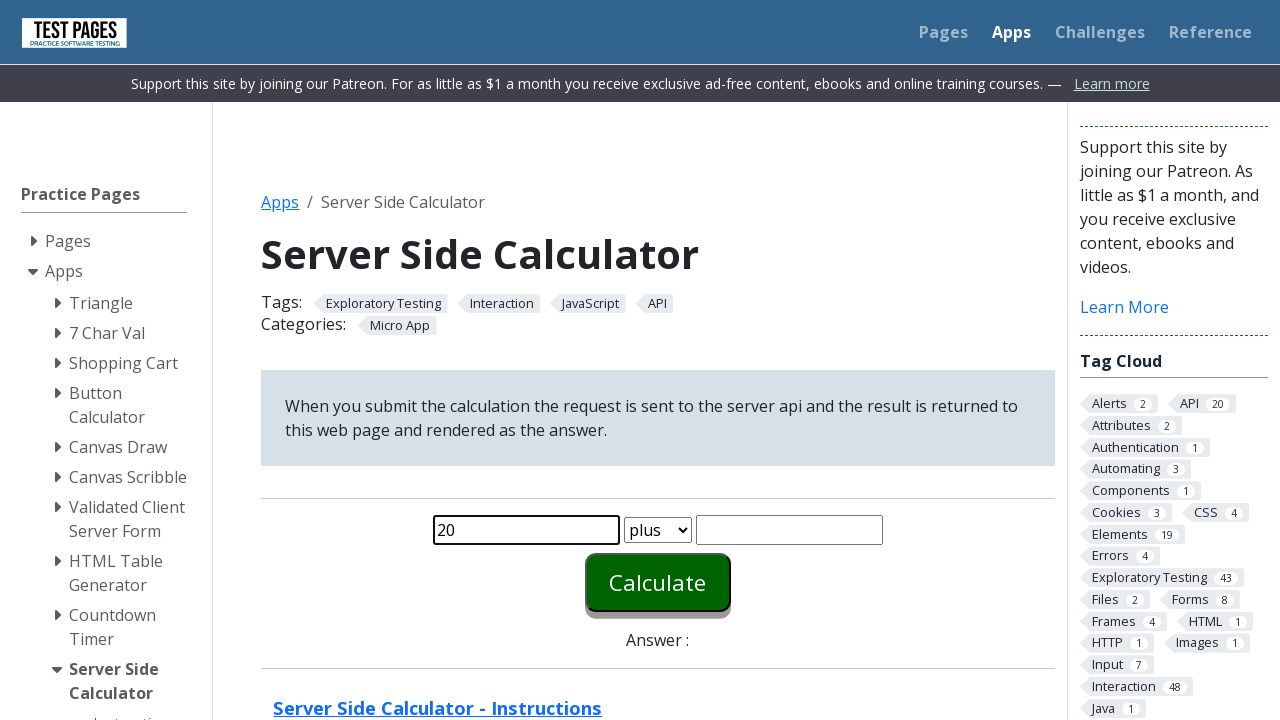

Cleared second number input field on #number2
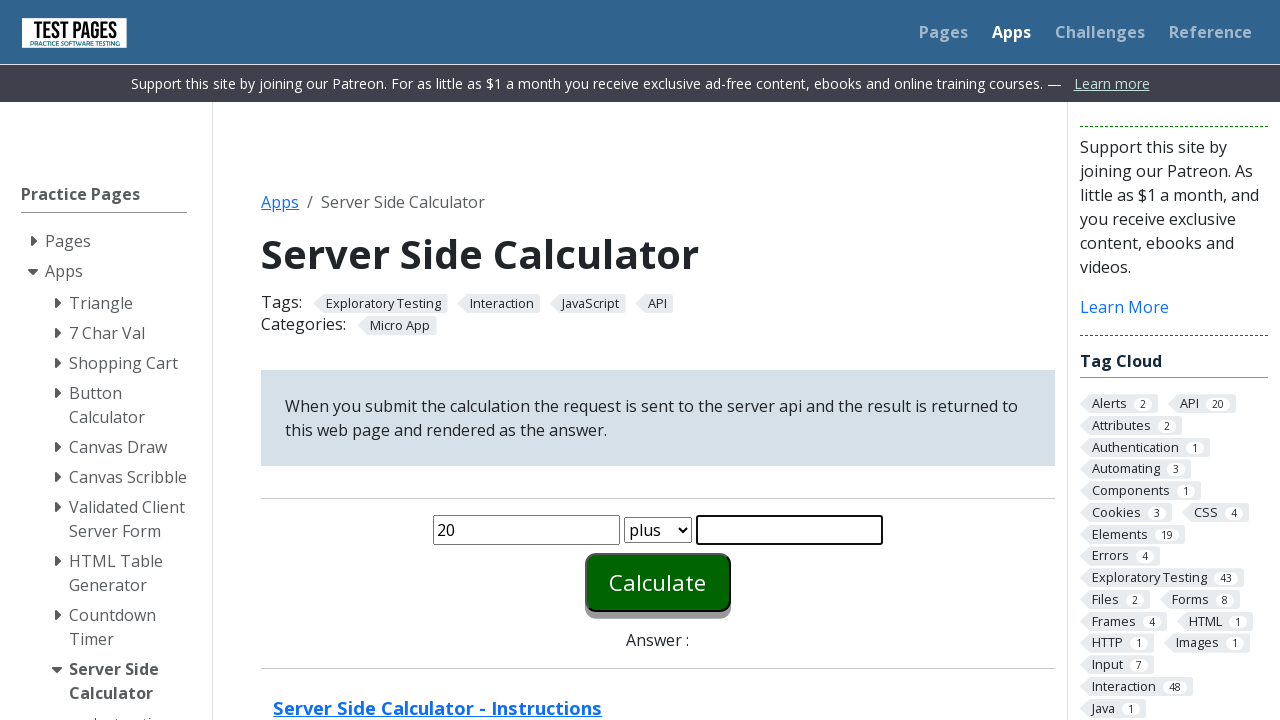

Filled second number input with '5' on #number2
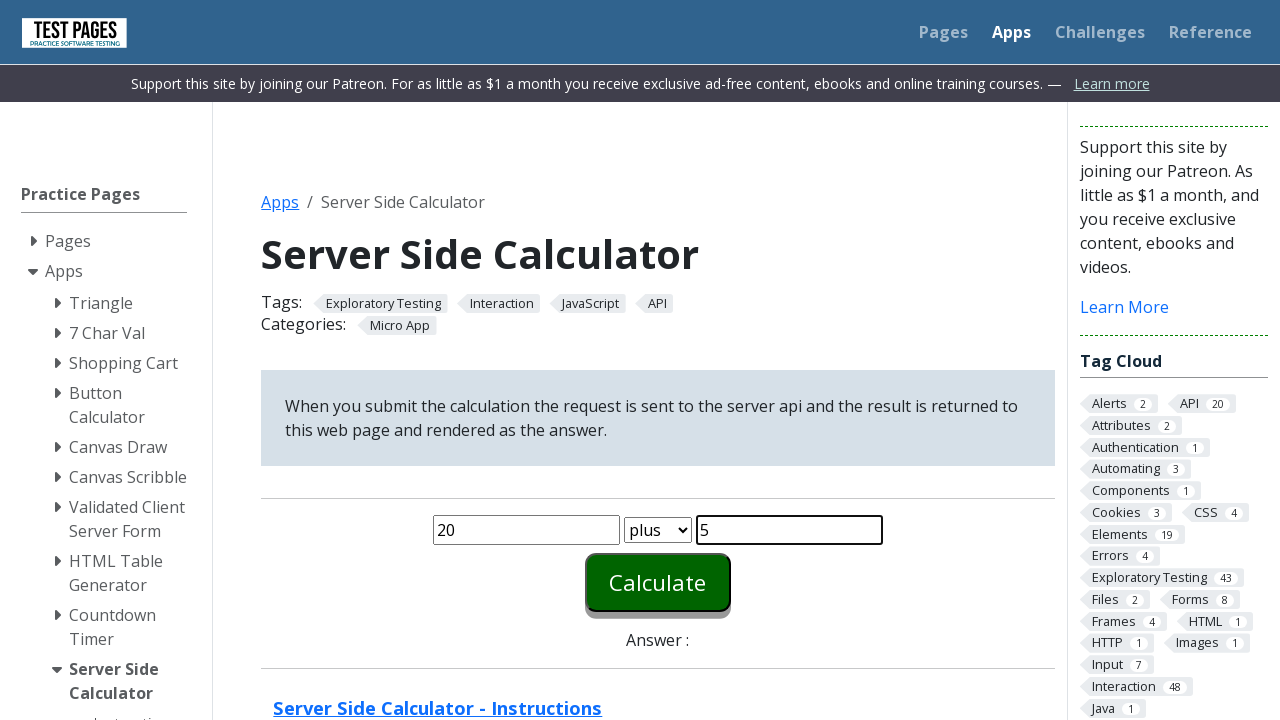

Selected 'minus' operation from dropdown on #function
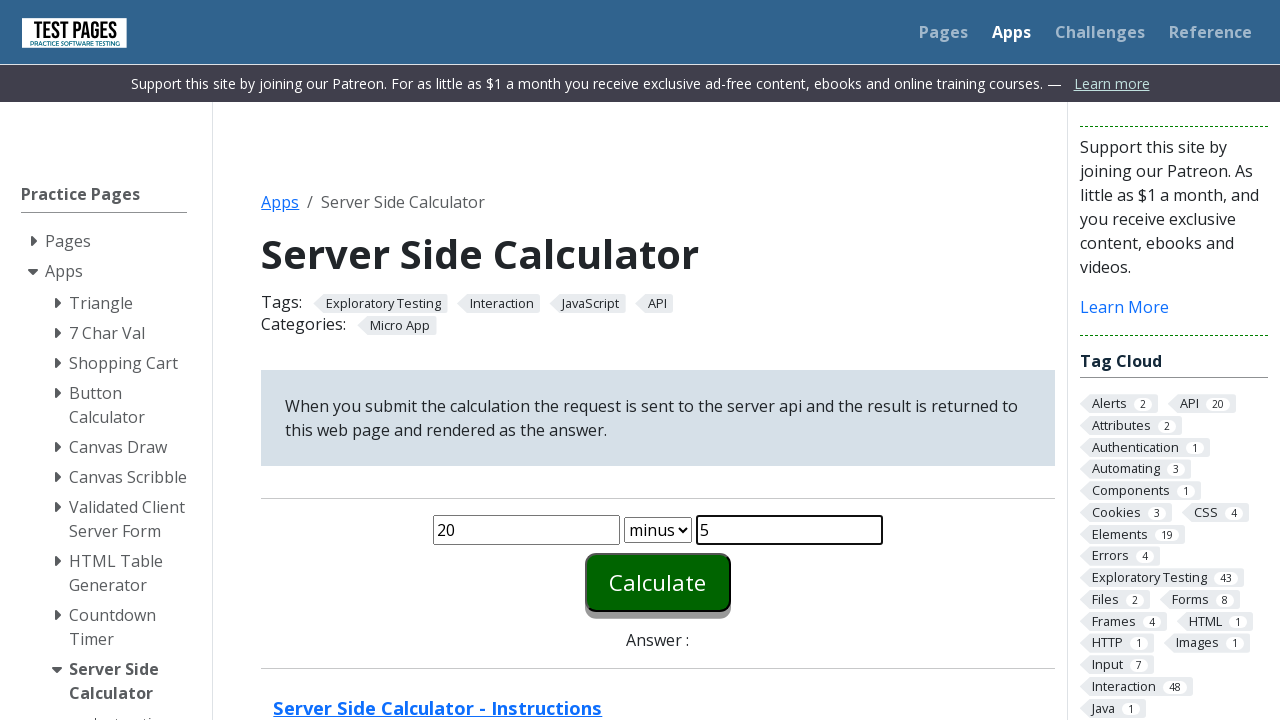

Clicked Calculate button at (658, 582) on #calculate
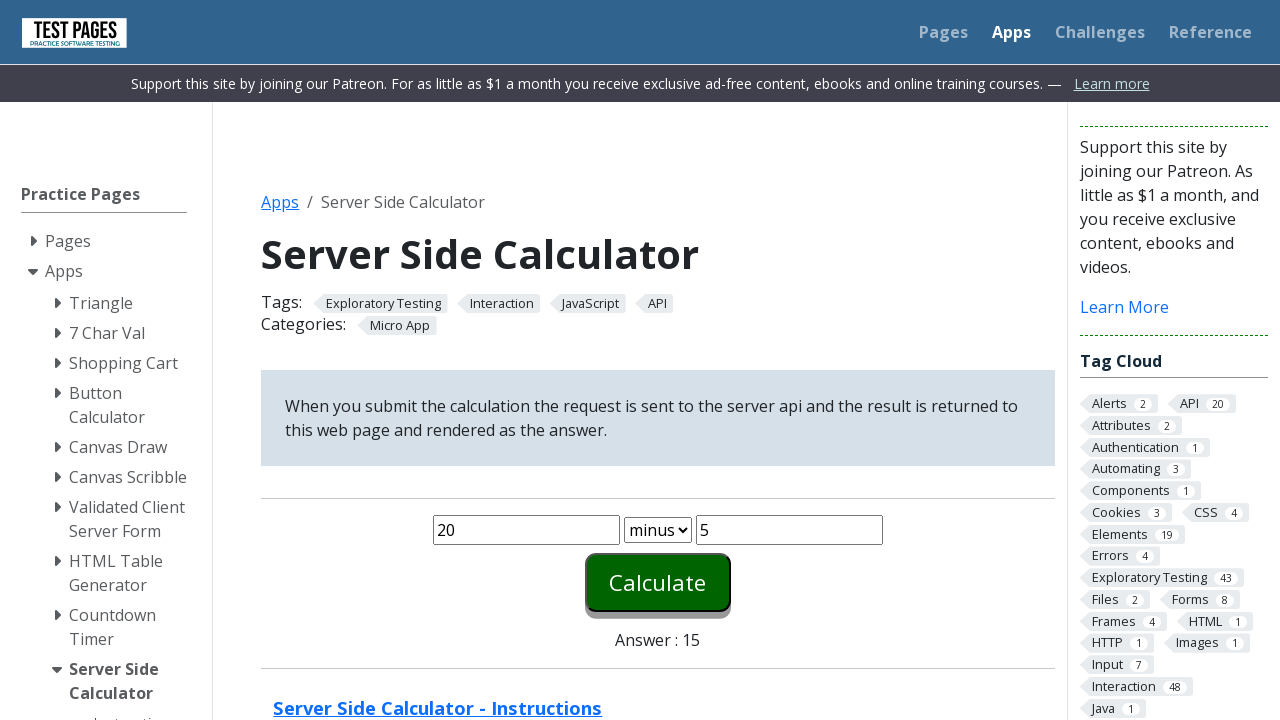

Answer displayed for minus operation
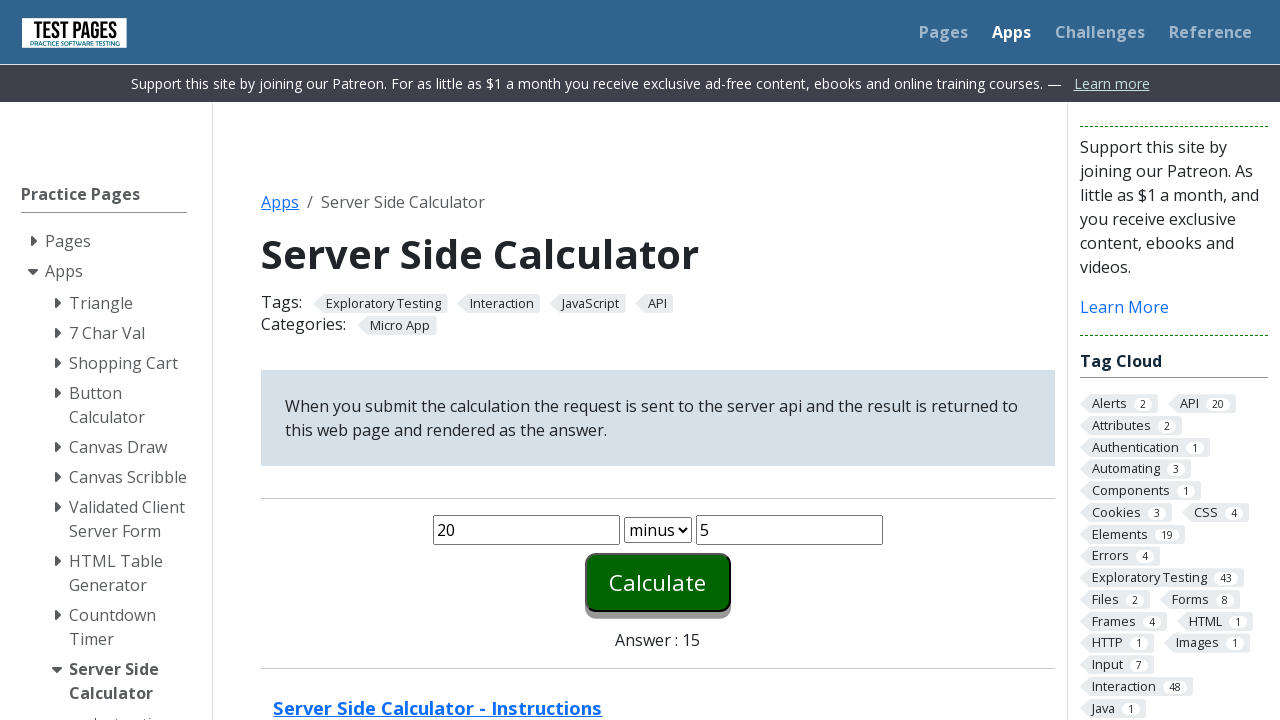

Reloaded page for next operation
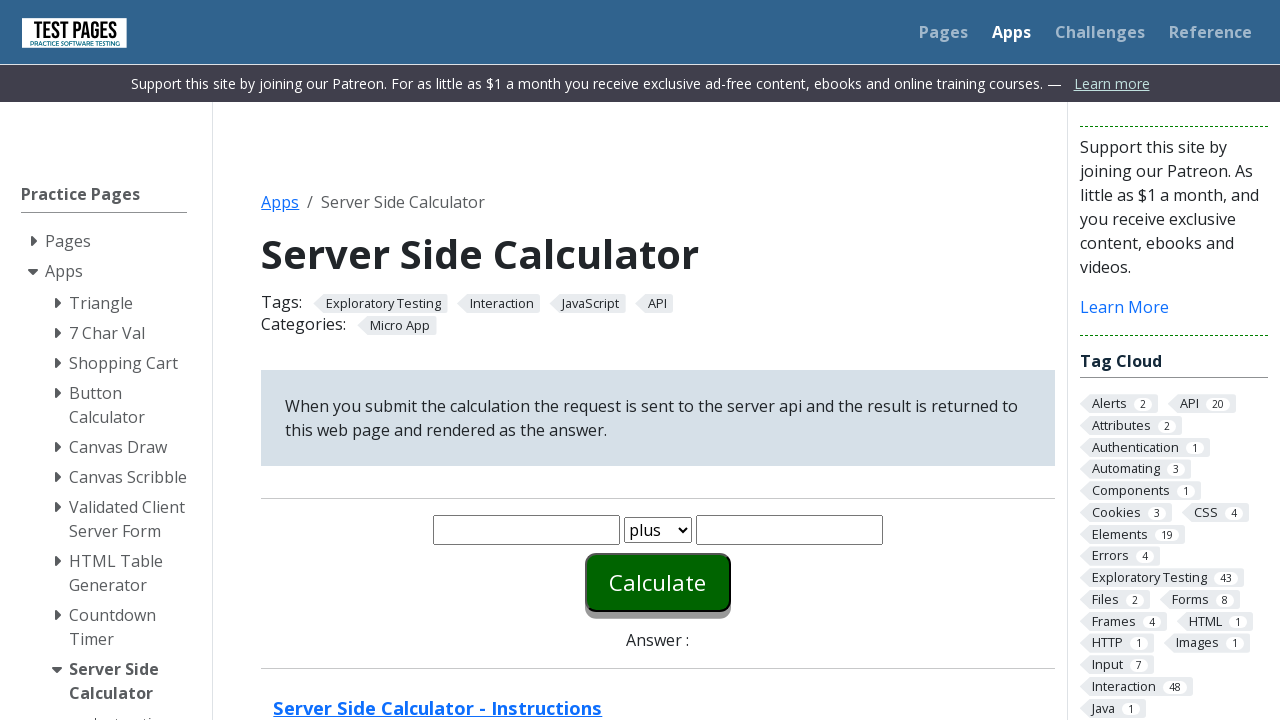

Cleared first number input field on #number1
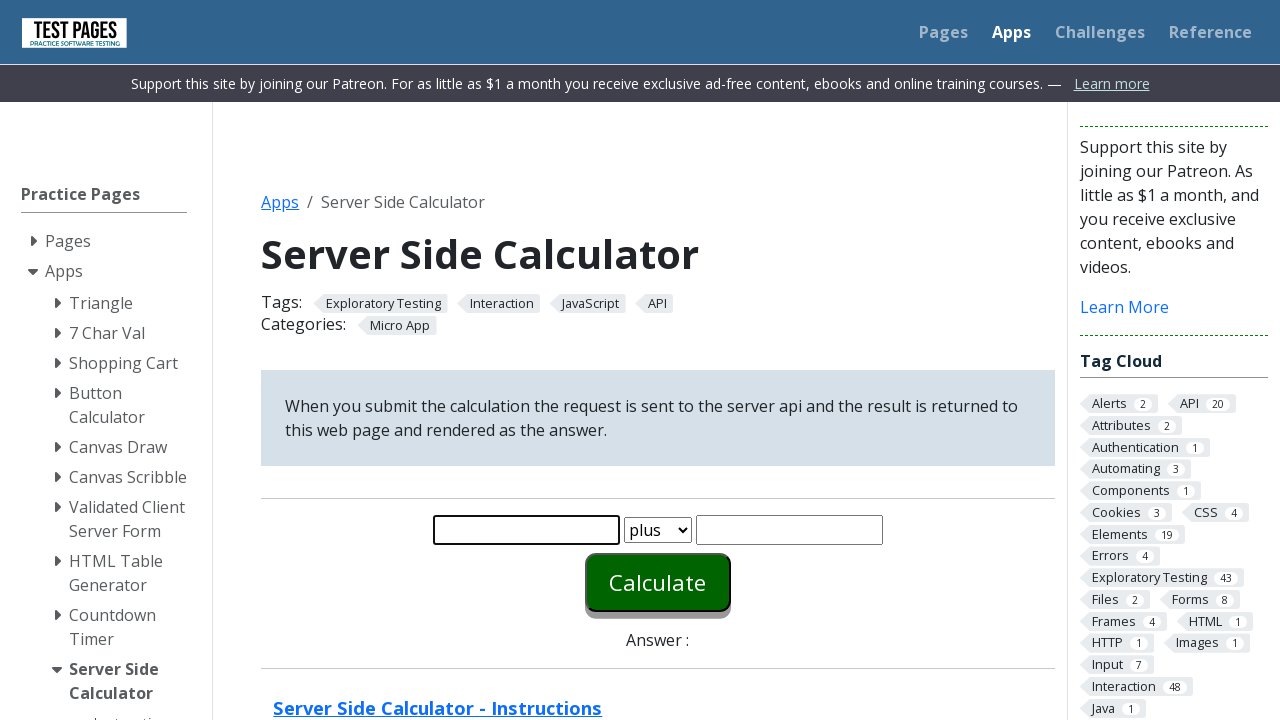

Filled first number input with '20' on #number1
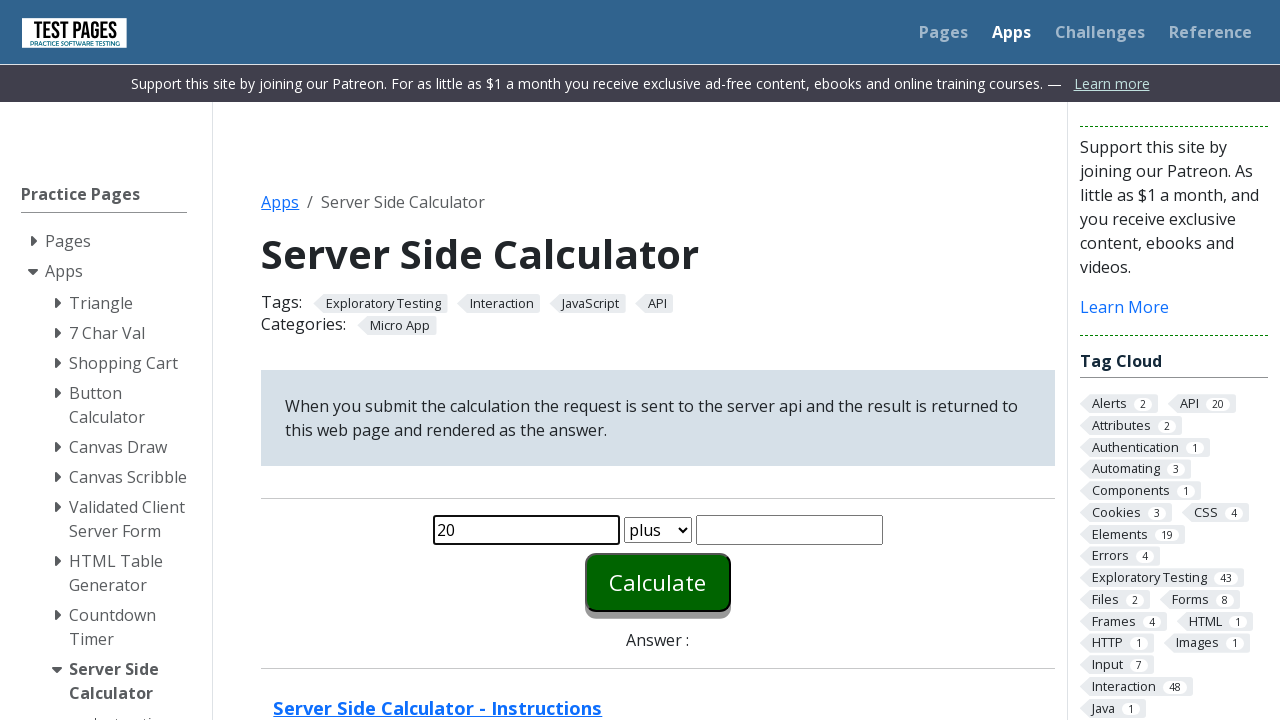

Cleared second number input field on #number2
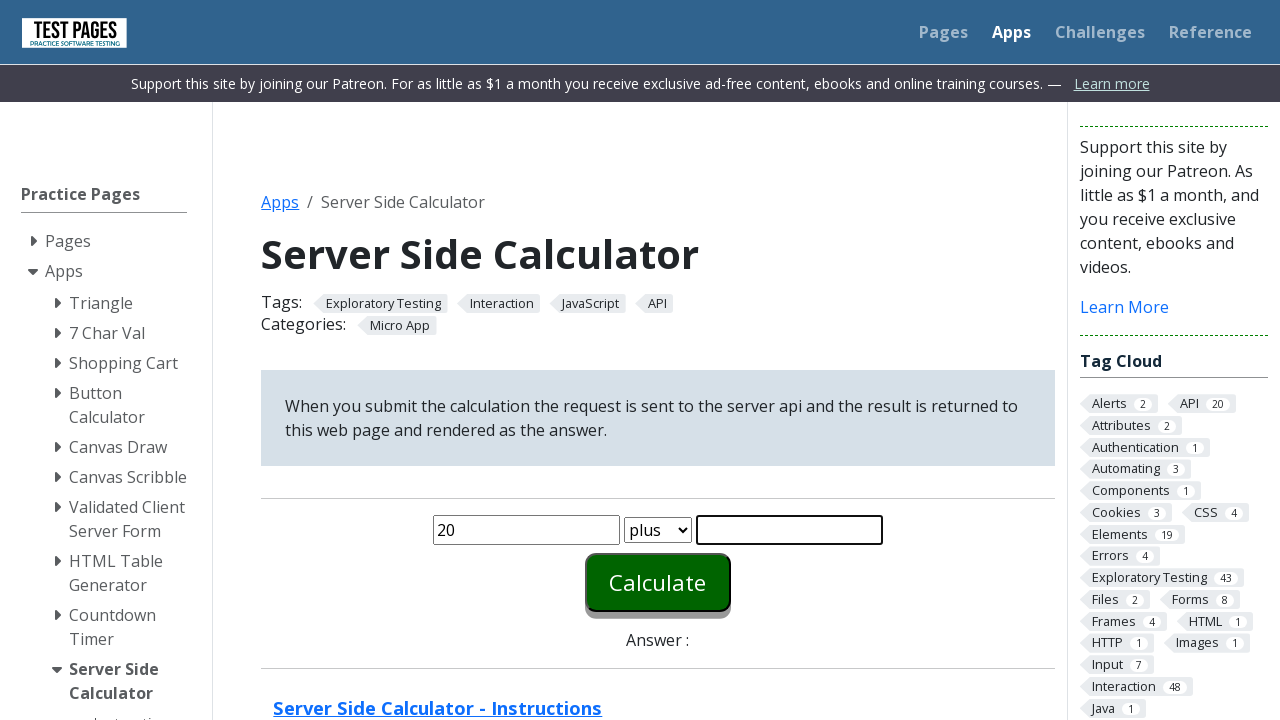

Filled second number input with '5' on #number2
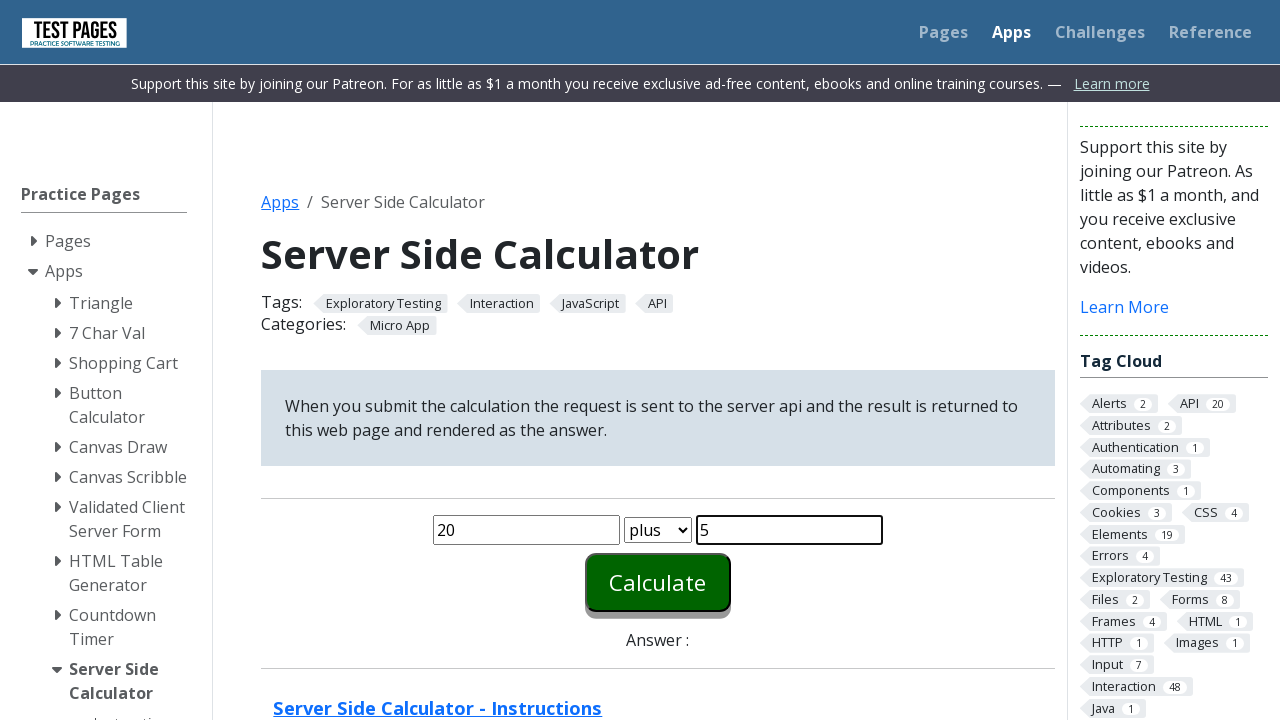

Selected 'times' operation from dropdown on #function
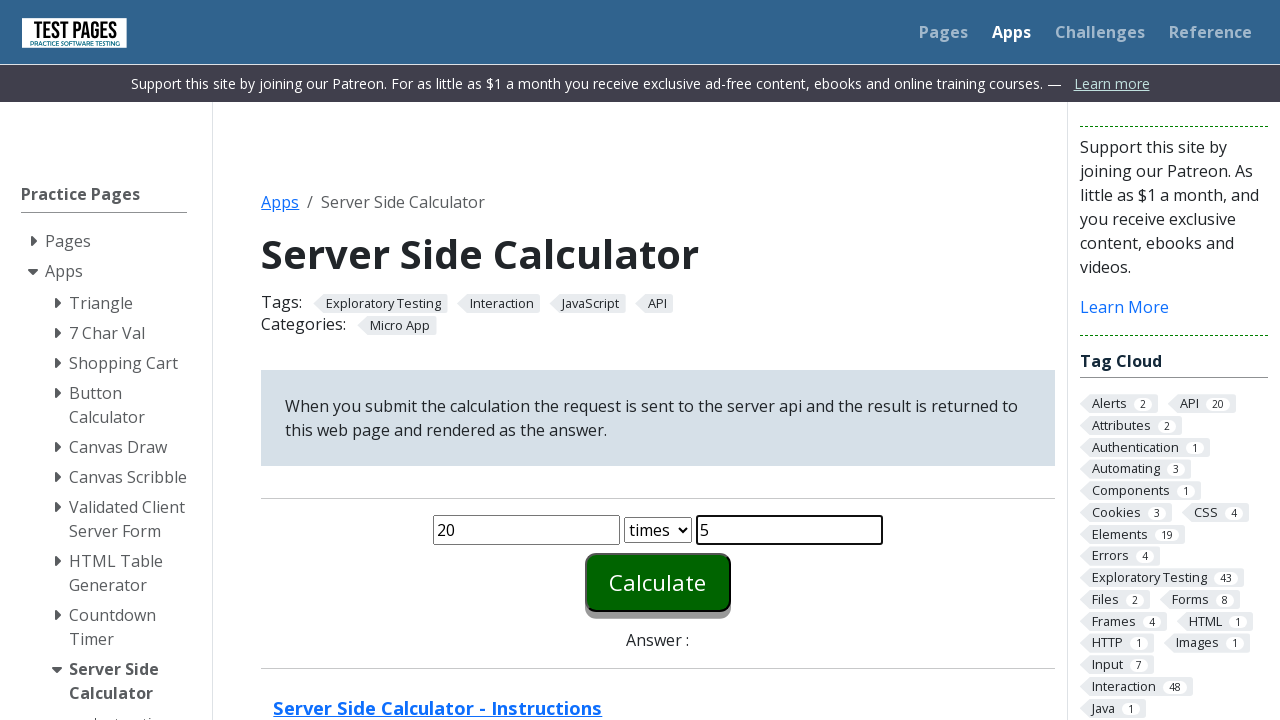

Clicked Calculate button at (658, 582) on #calculate
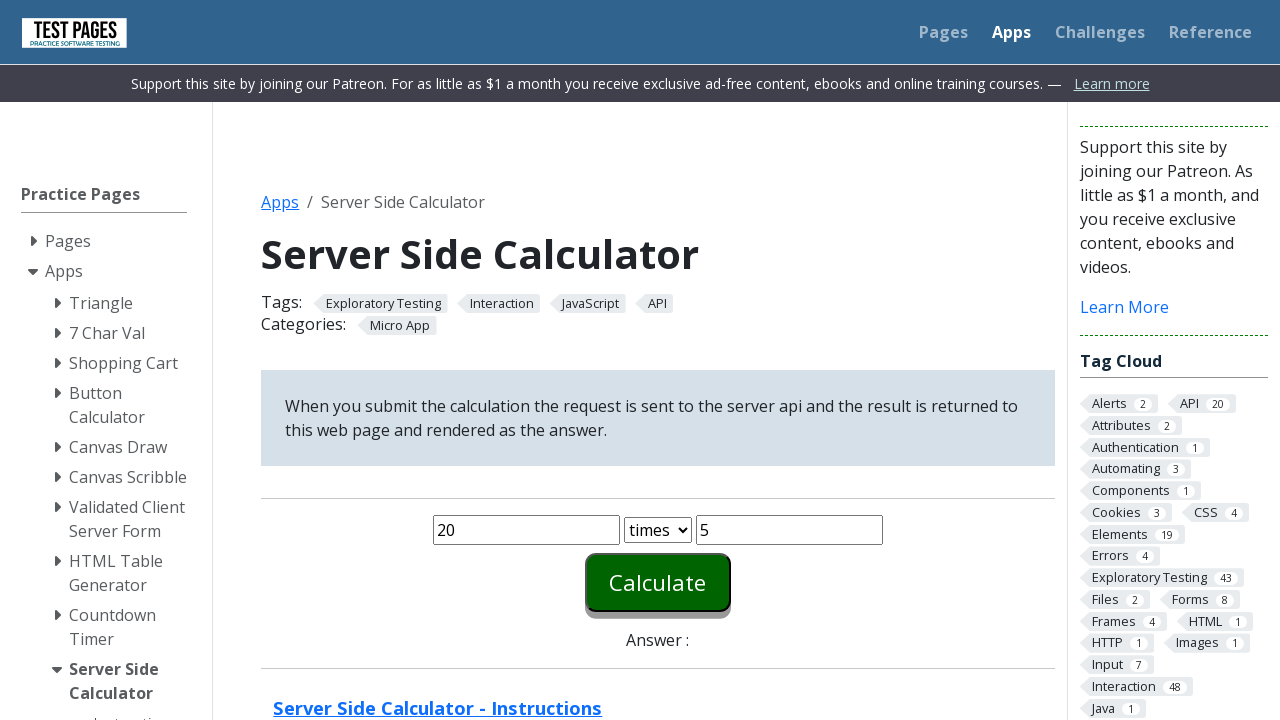

Answer displayed for times operation
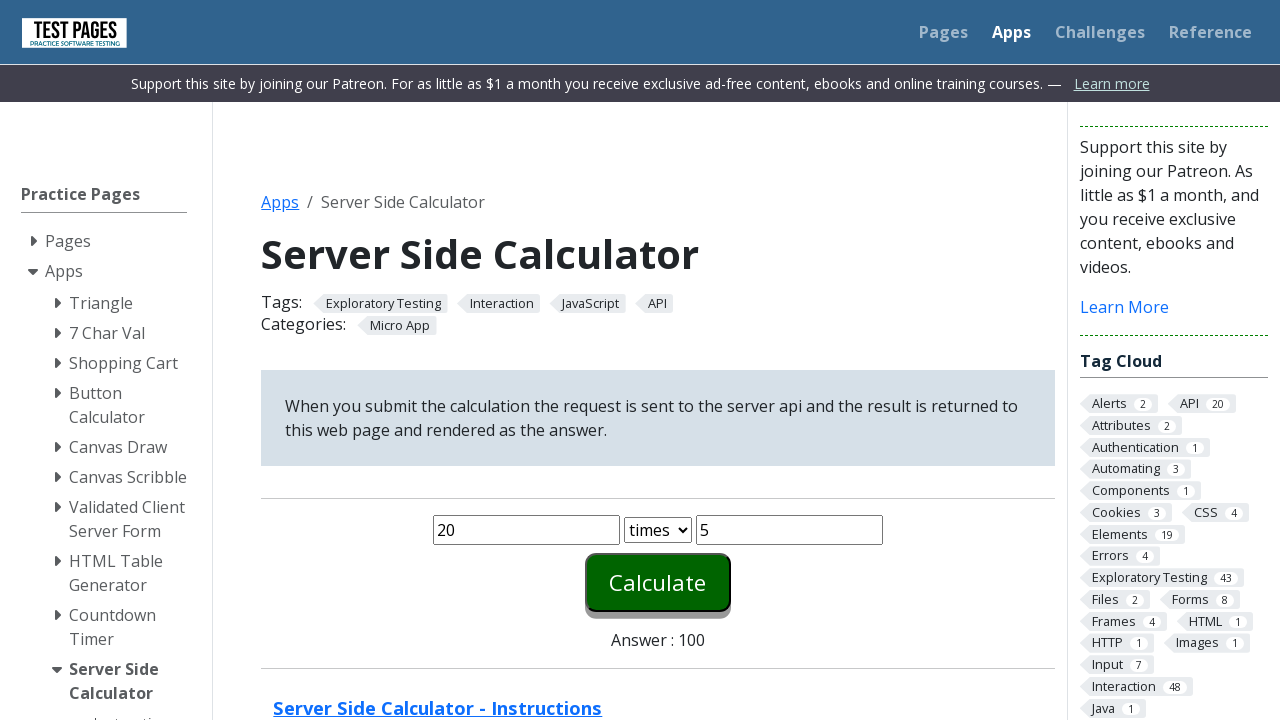

Reloaded page for next operation
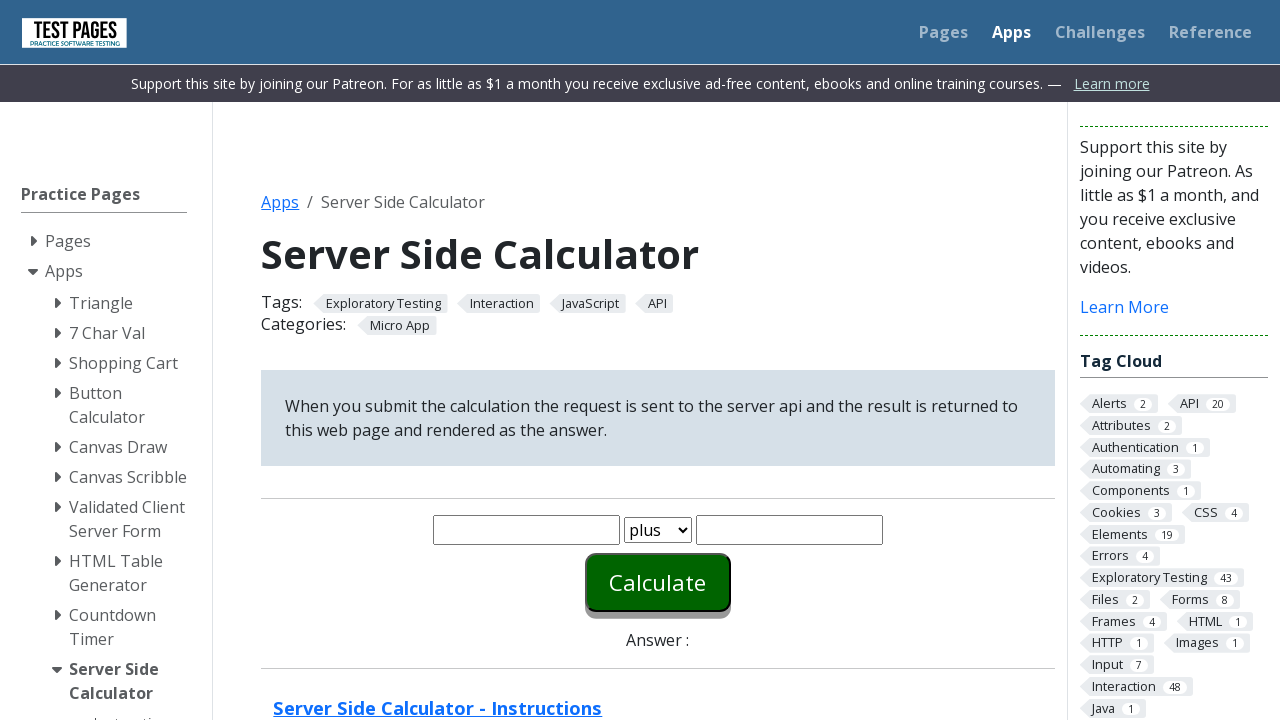

Cleared first number input field on #number1
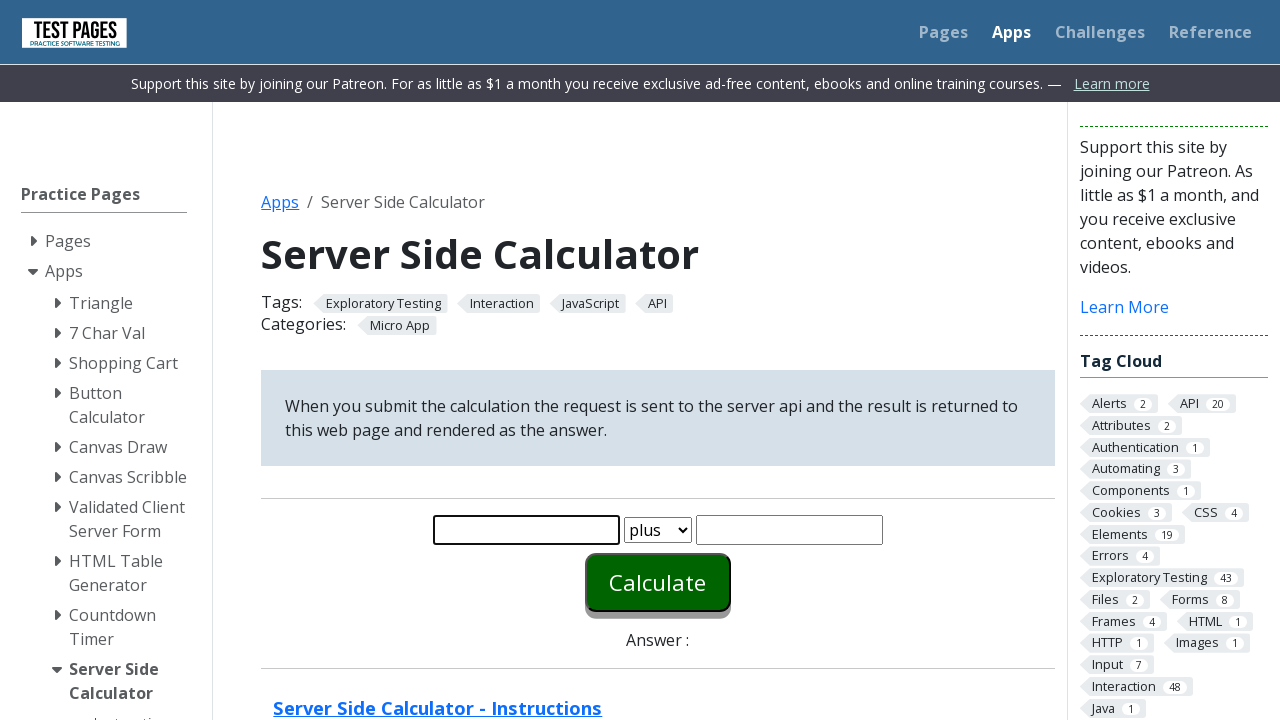

Filled first number input with '20' on #number1
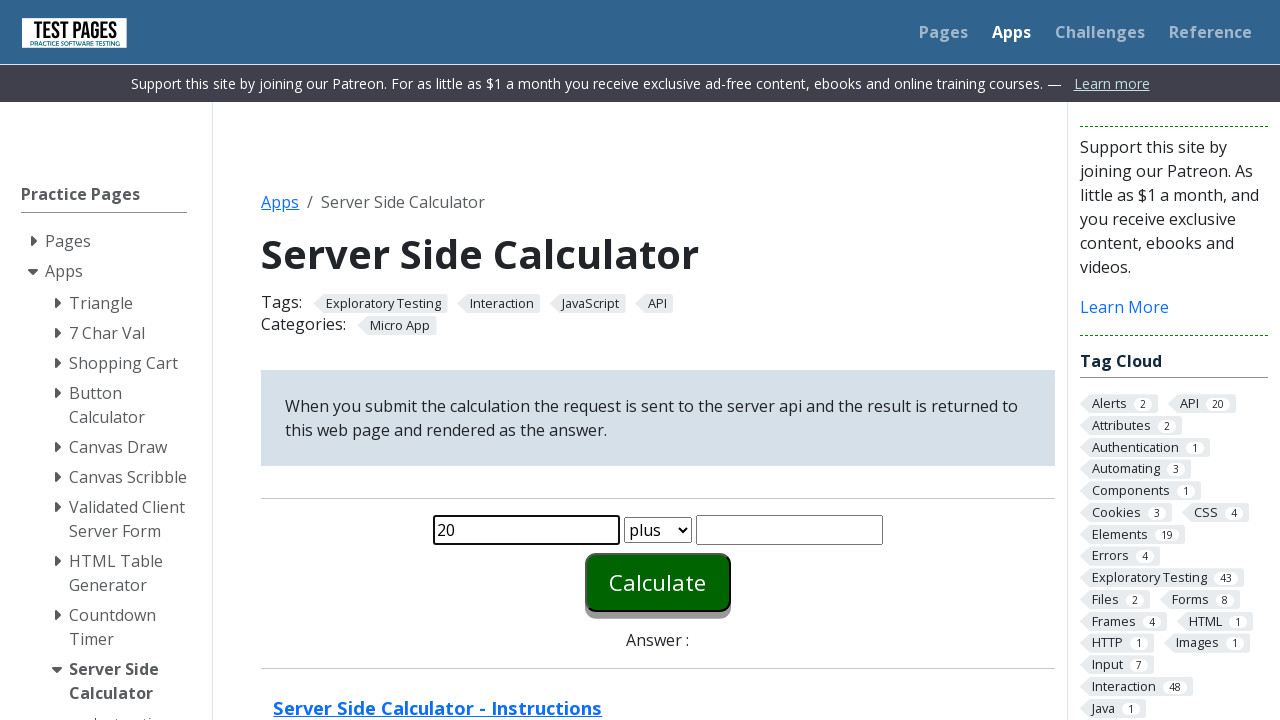

Cleared second number input field on #number2
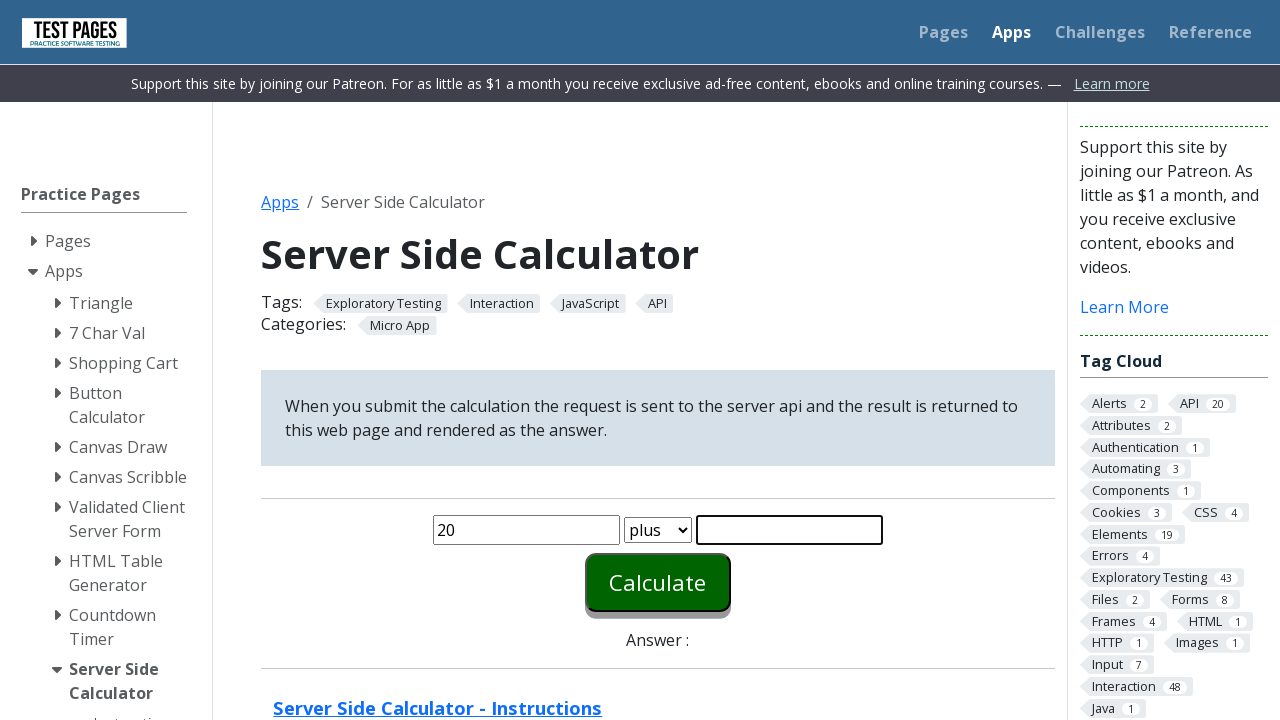

Filled second number input with '5' on #number2
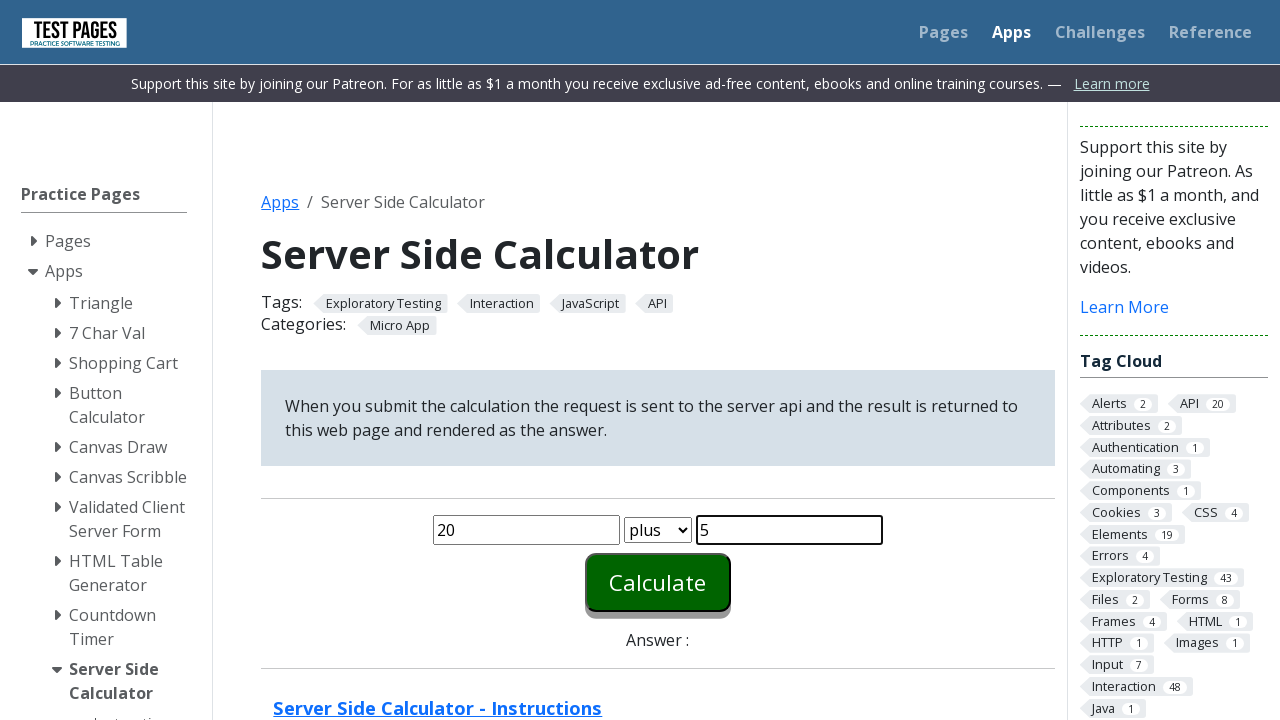

Selected 'divide' operation from dropdown on #function
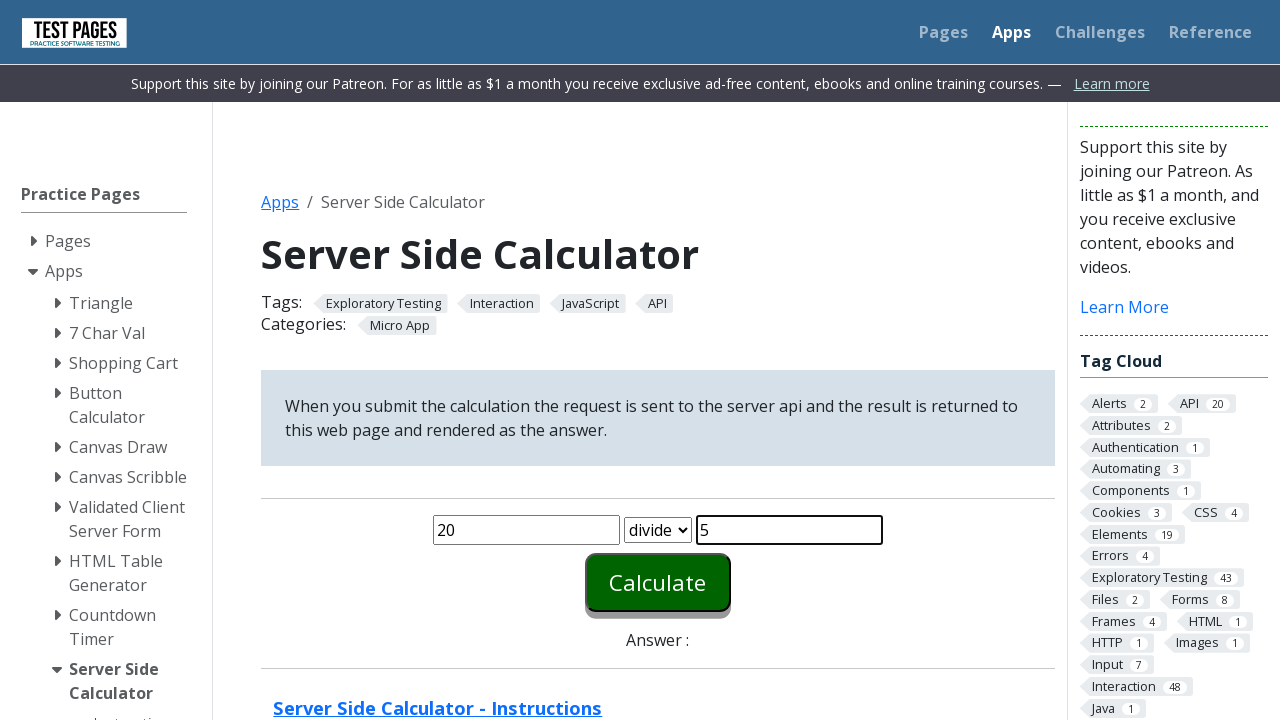

Clicked Calculate button at (658, 582) on #calculate
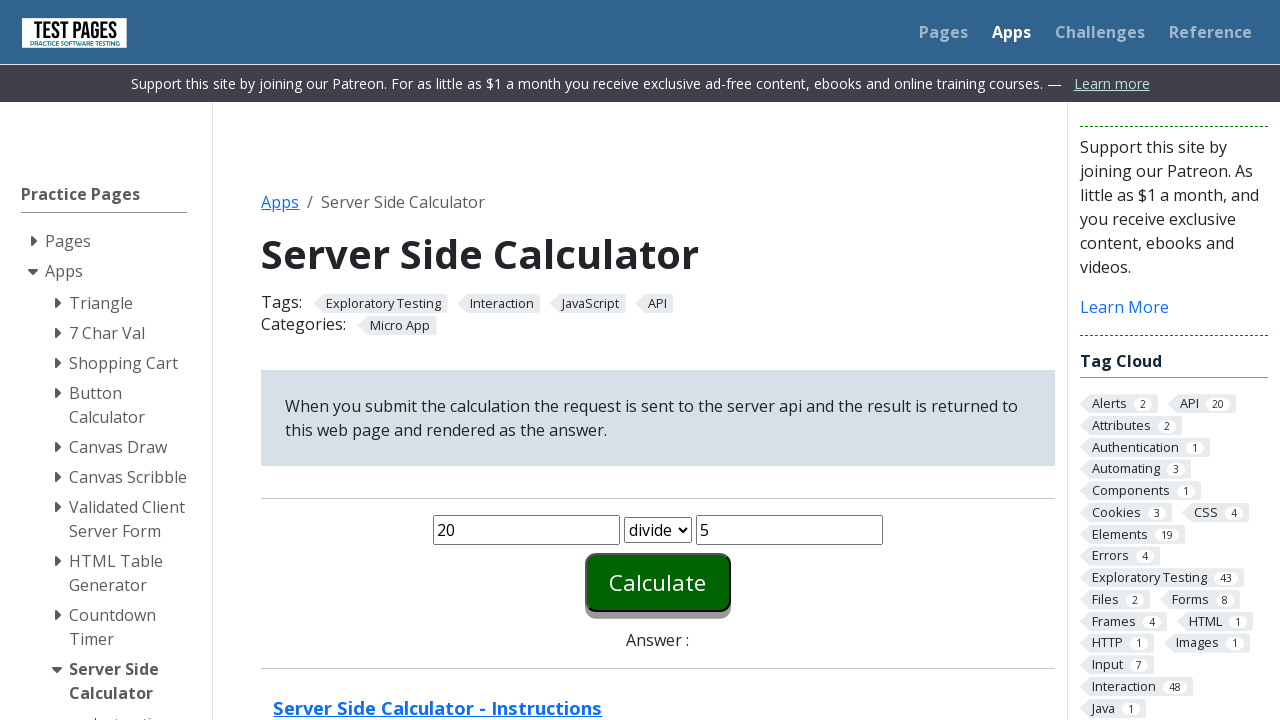

Answer displayed for divide operation
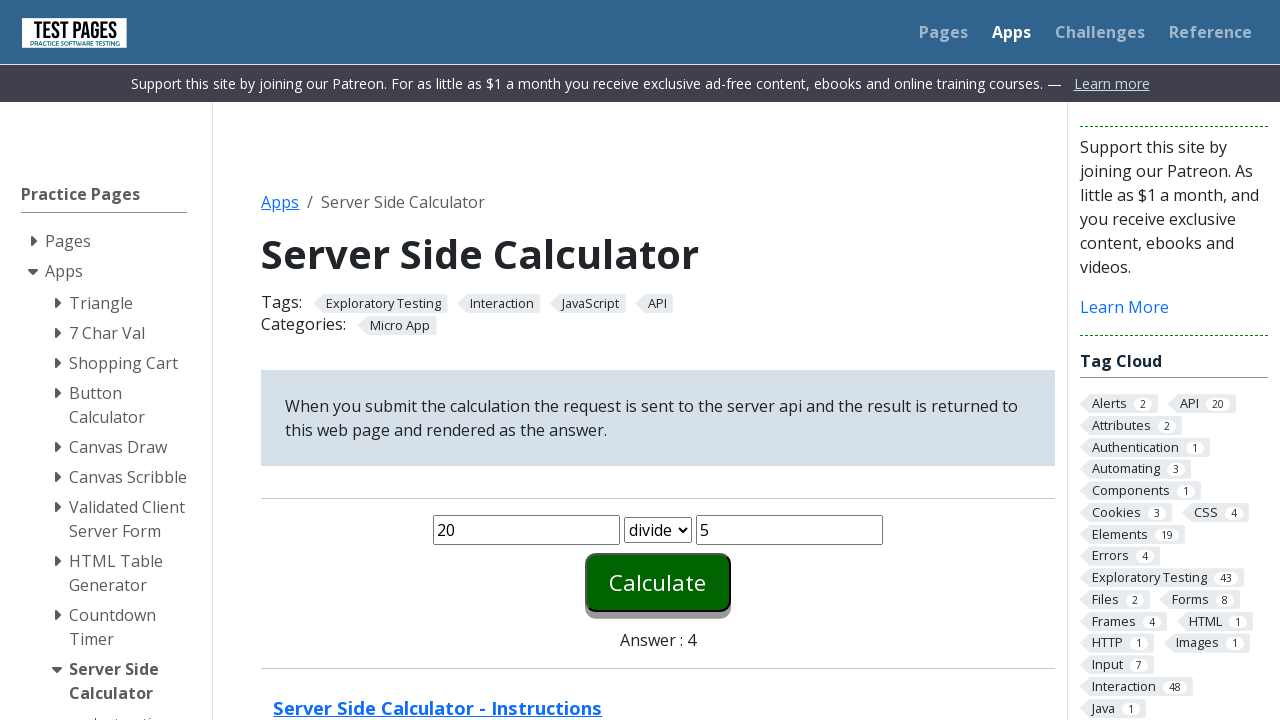

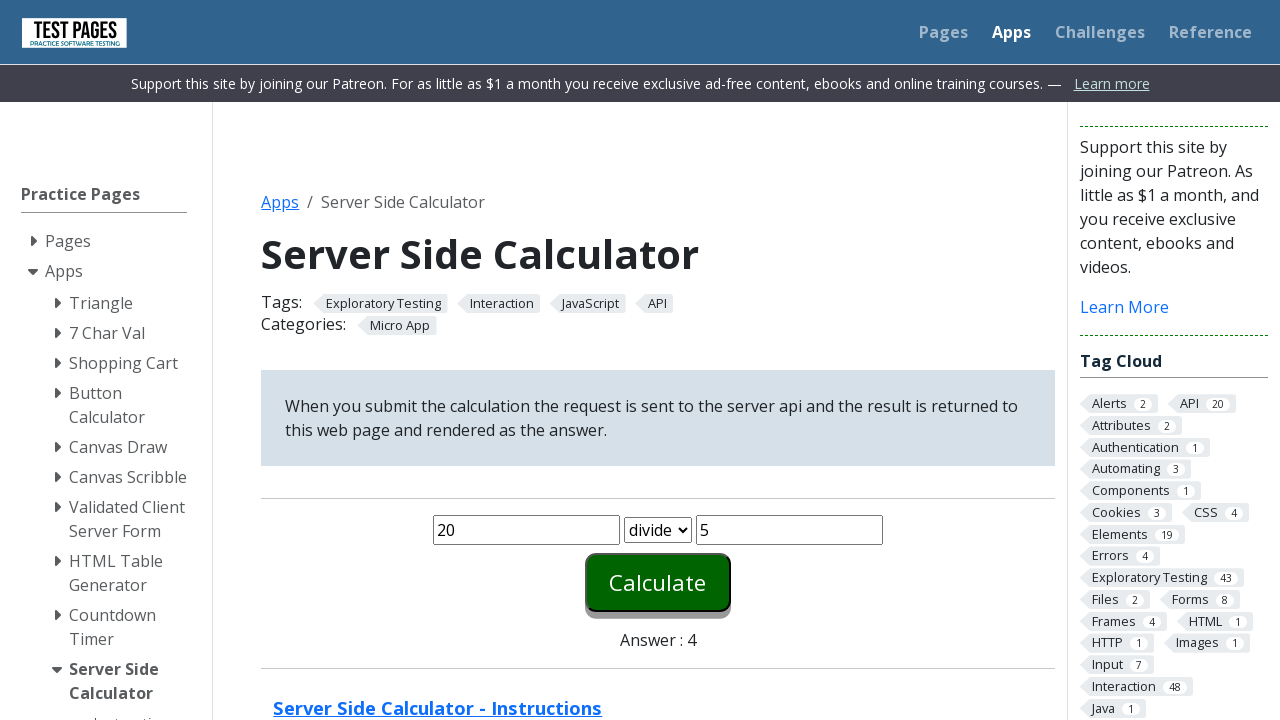